Navigates to a WordPress site and locates the Home link element

Starting URL: https://seleniumatfingertips.wordpress.com/

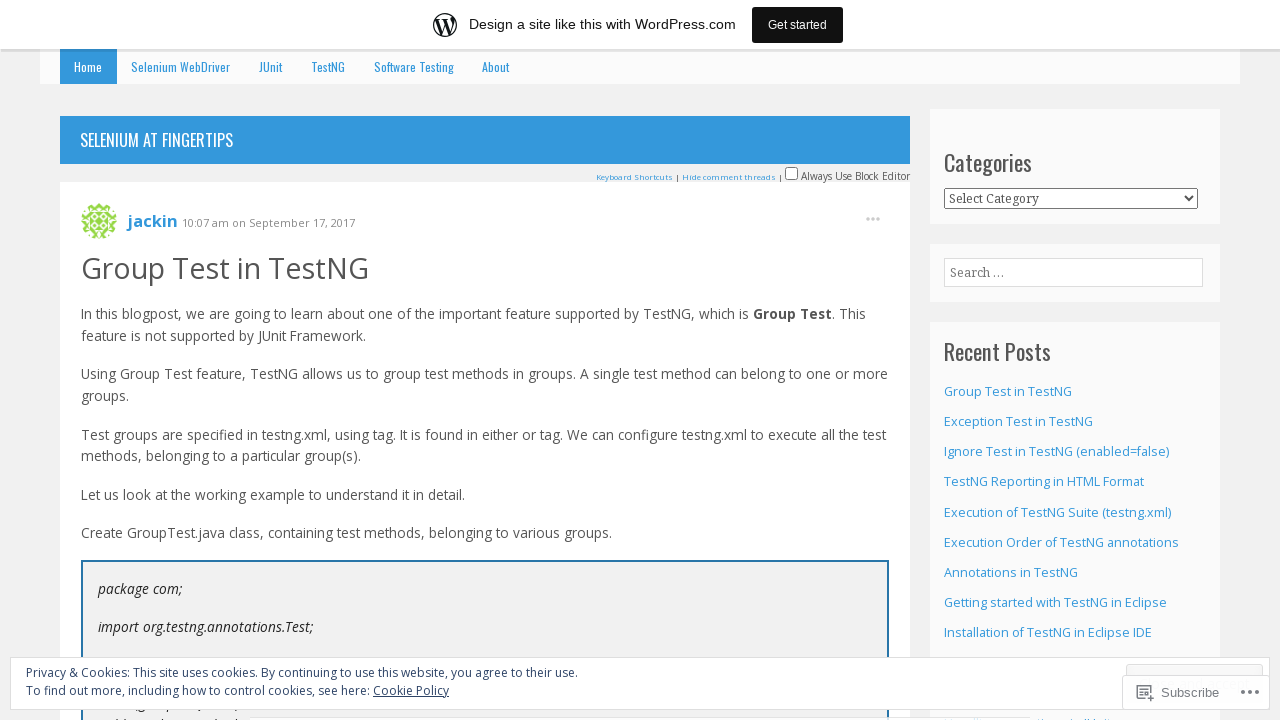

Waited for Home link element to be present on WordPress site
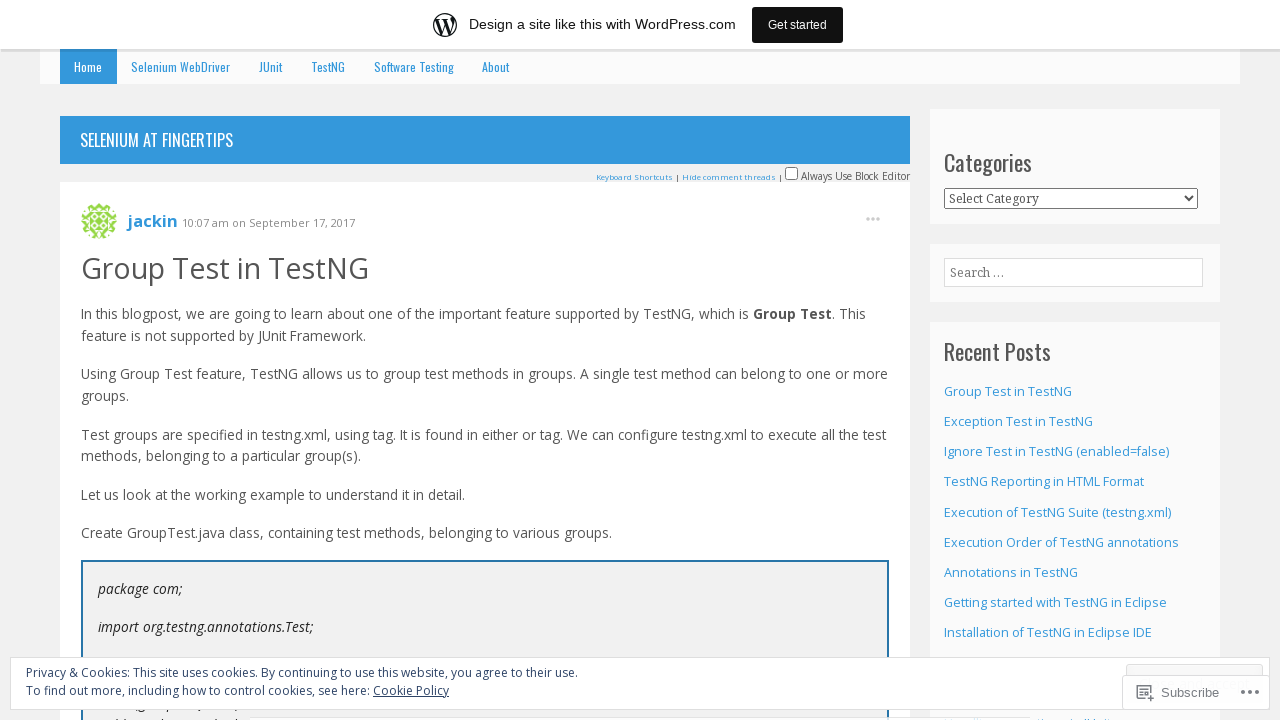

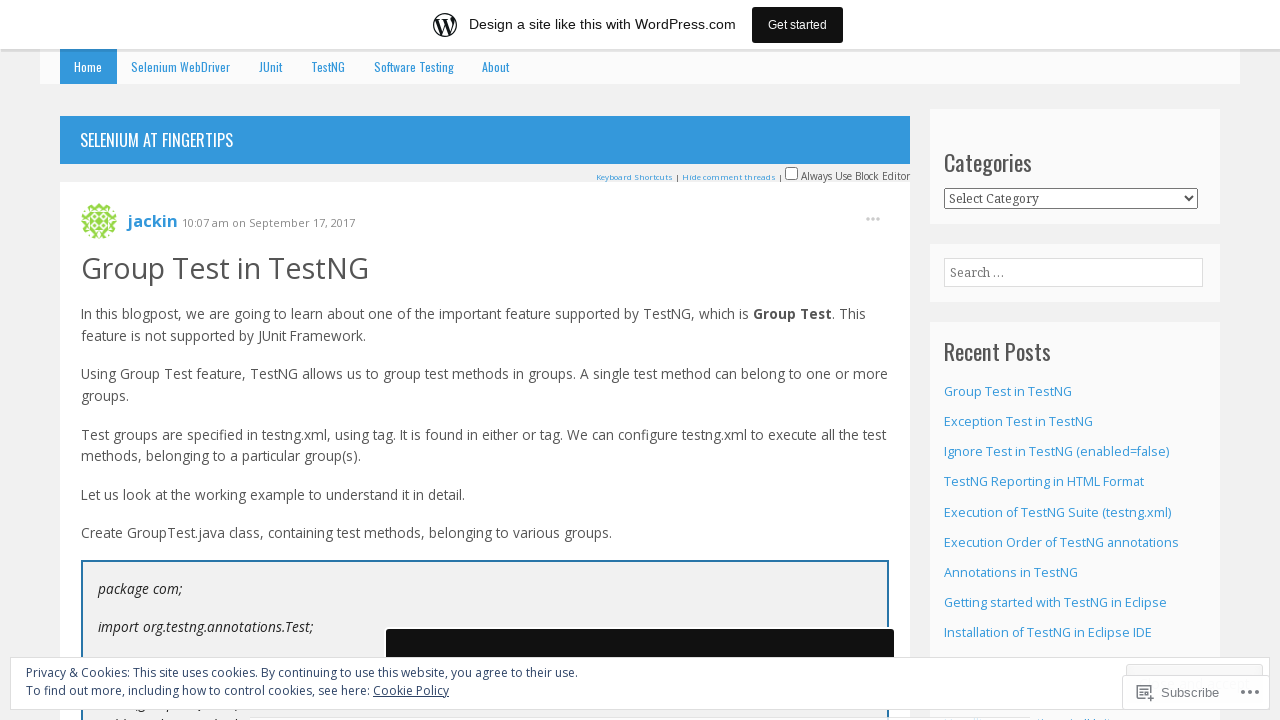